Tests a registration form by filling in first name, last name, and email fields, then submitting the form and verifying the success message is displayed.

Starting URL: http://suninjuly.github.io/registration1.html

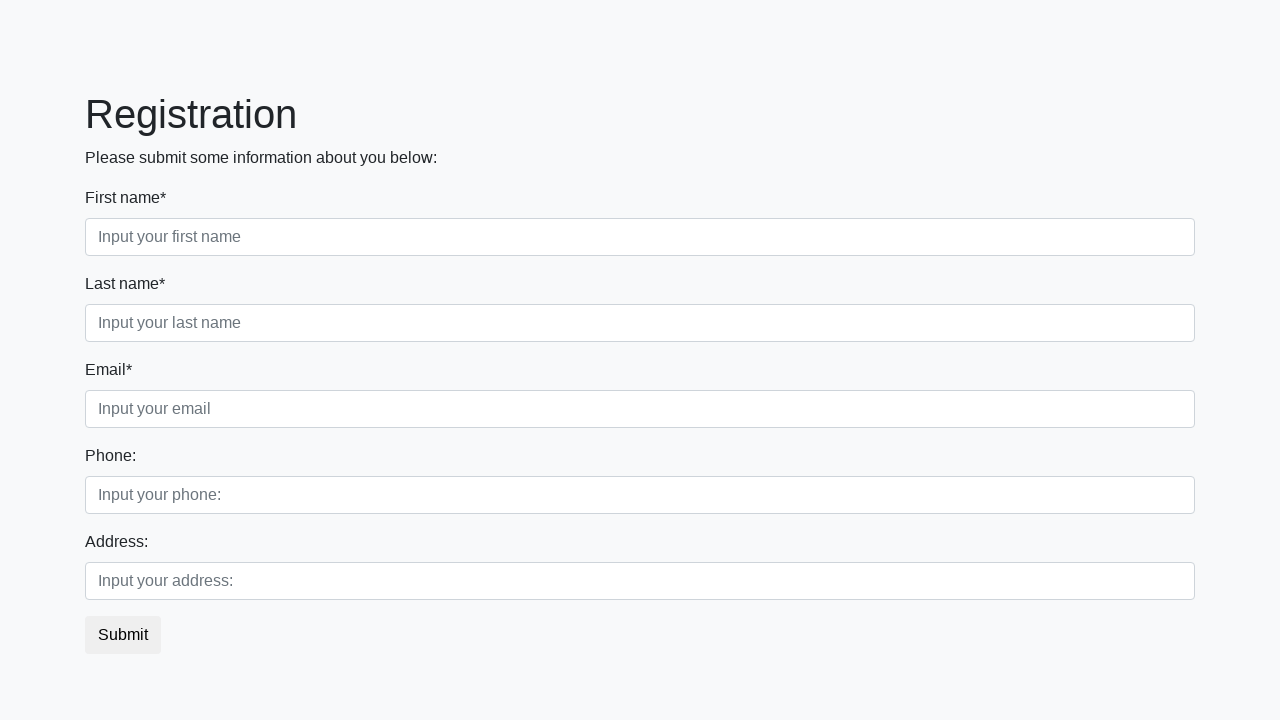

Filled in first name field with 'Marcus' on .first_block .first_class input
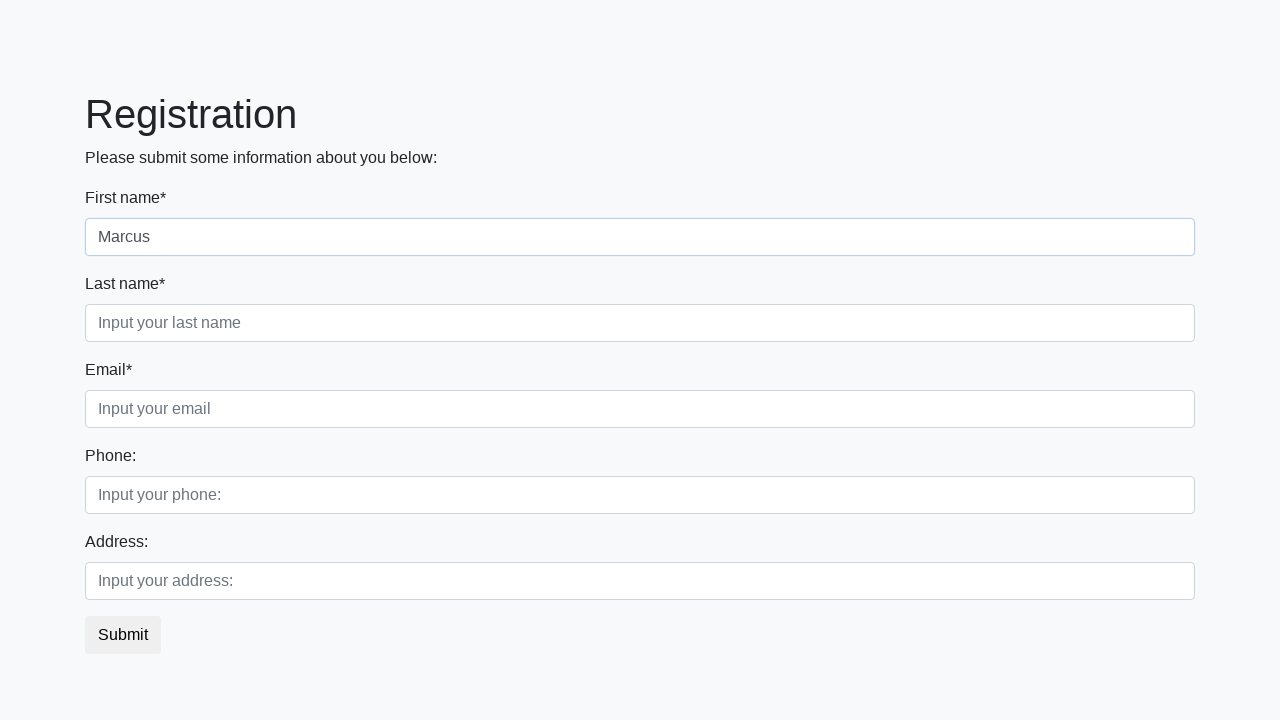

Filled in last name field with 'Thompson' on .first_block .second_class input
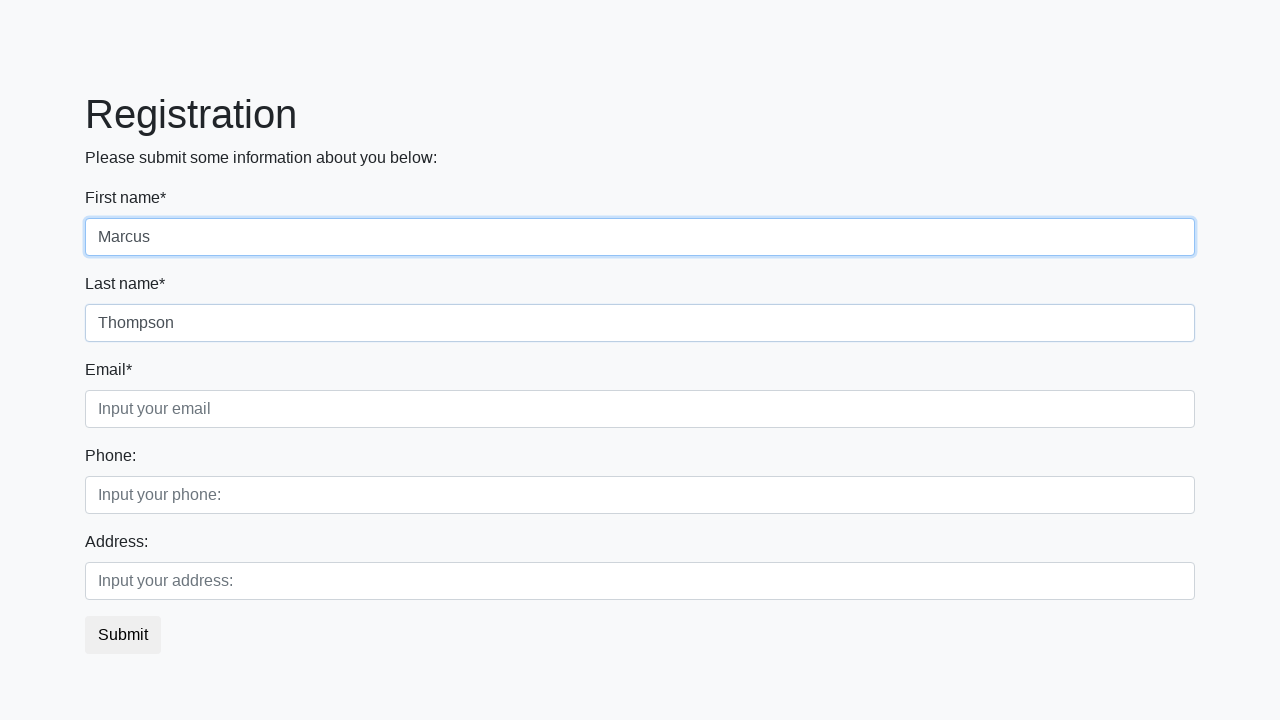

Filled in email field with 'marcus.thompson@testmail.com' on .first_block .third_class input
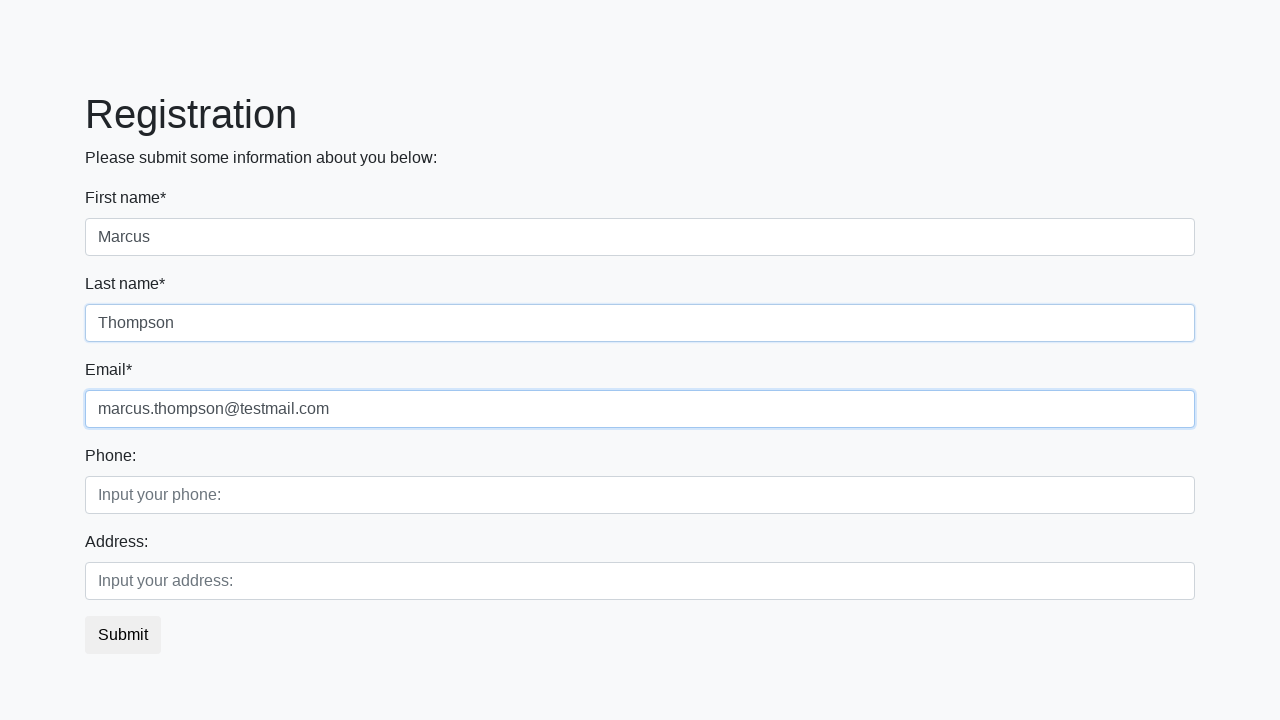

Clicked the submit button at (123, 635) on button.btn
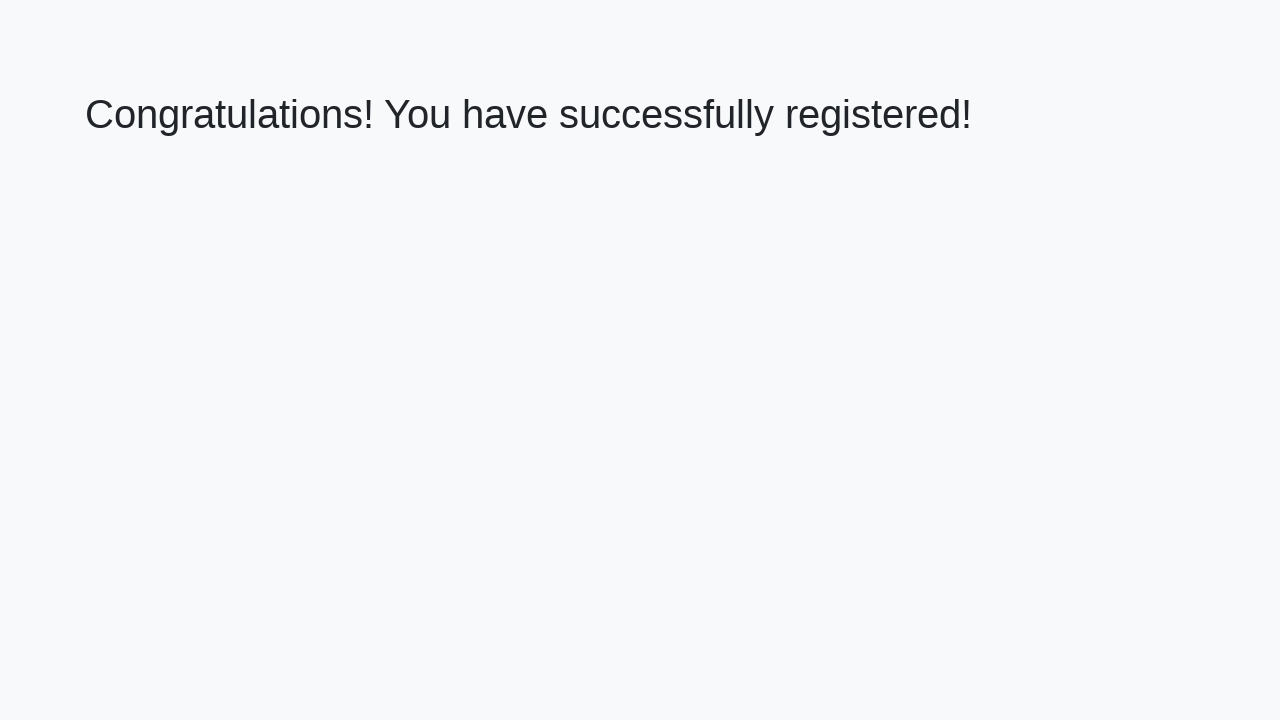

Success message header loaded
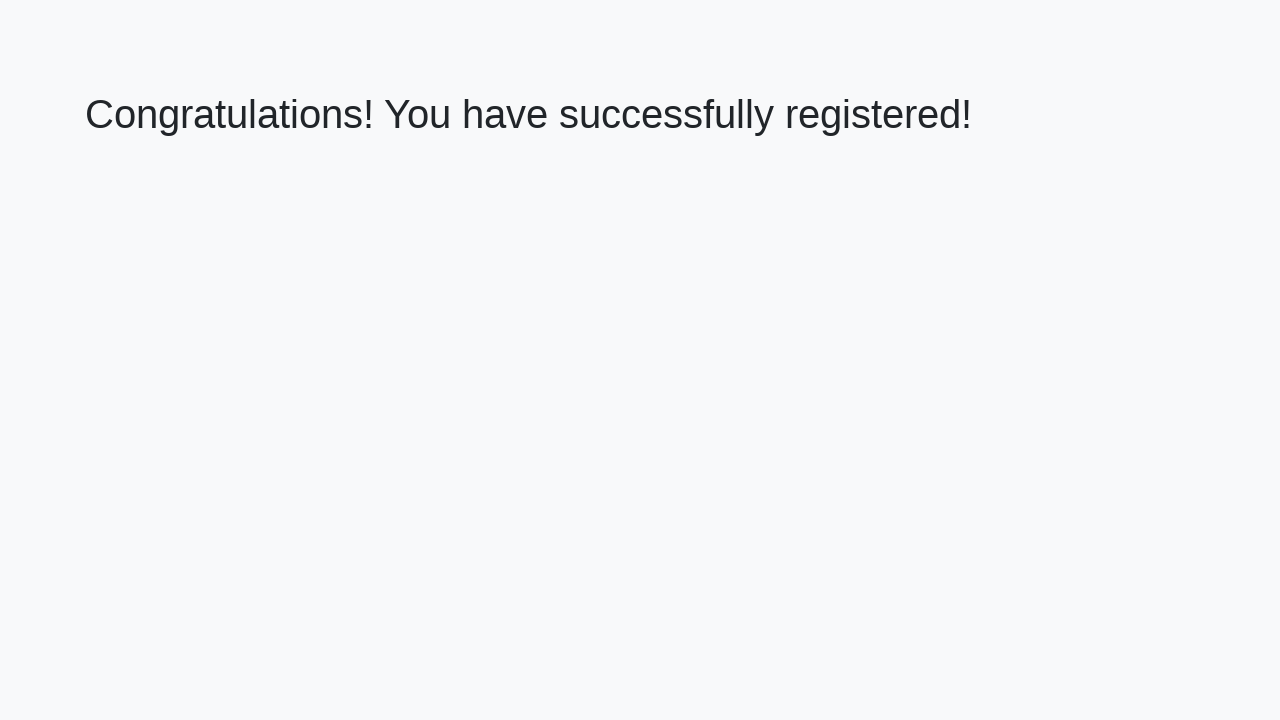

Retrieved success message: 'Congratulations! You have successfully registered!'
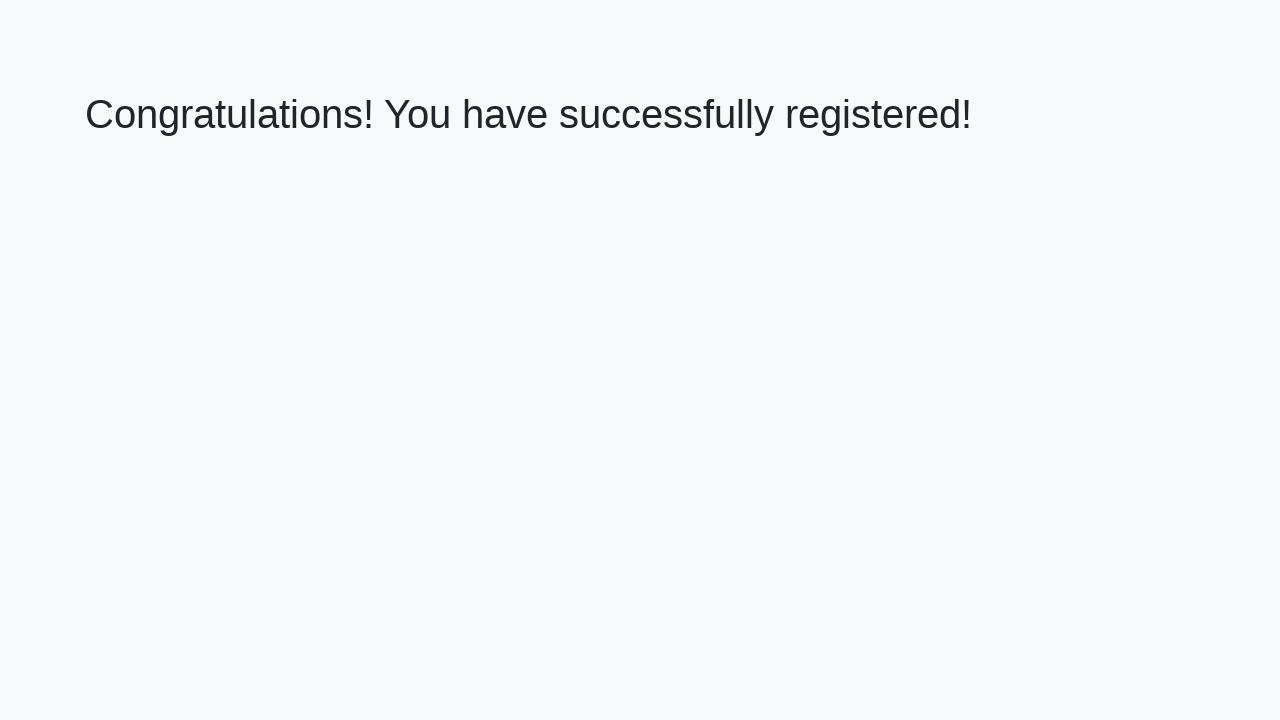

Verified success message matches expected text
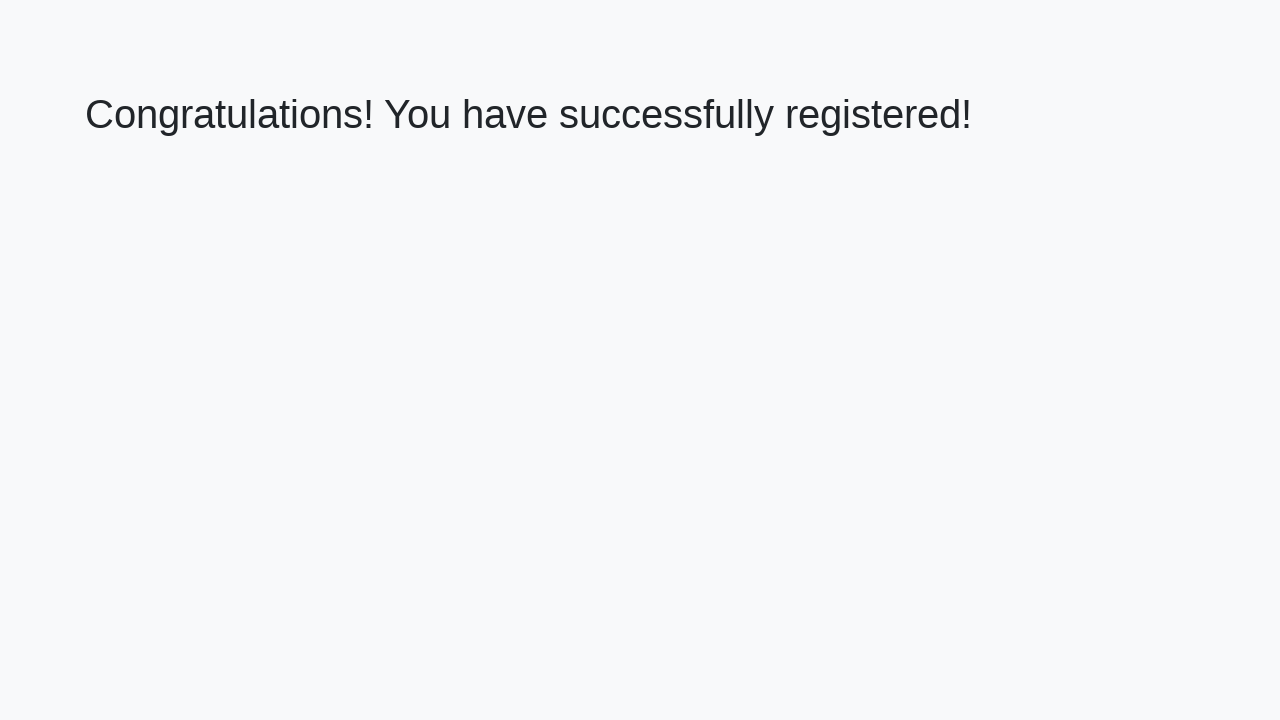

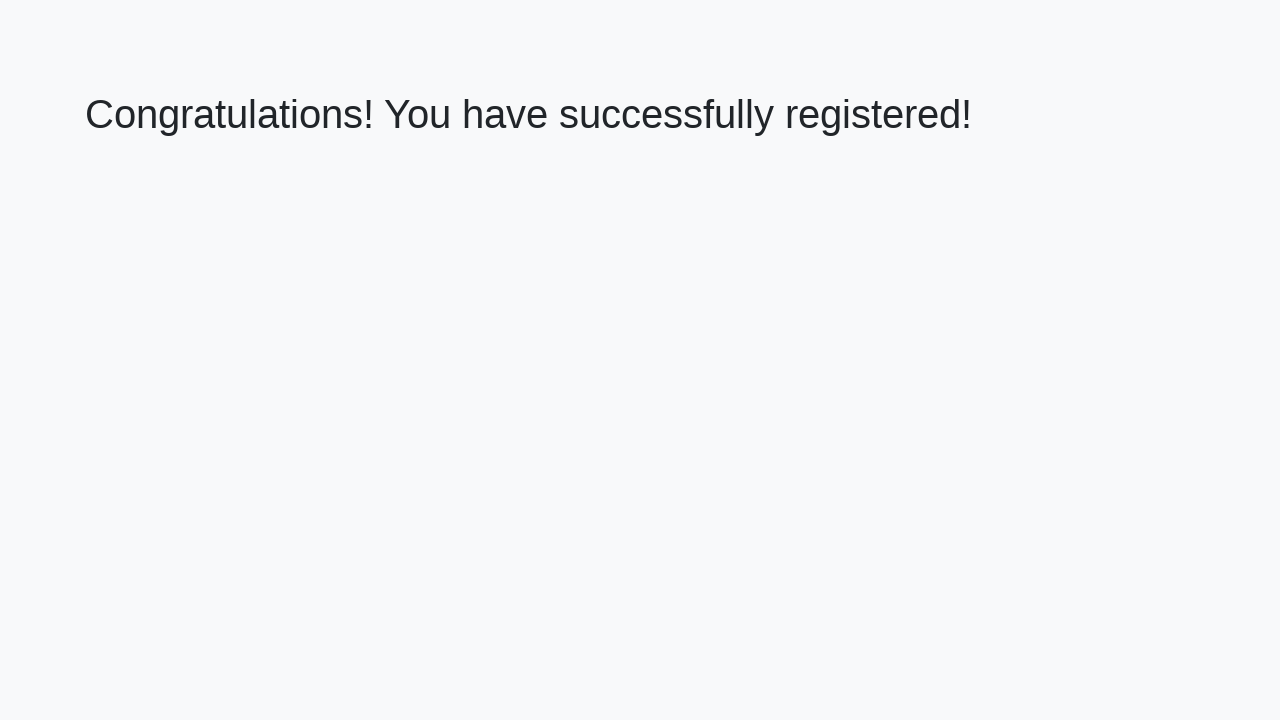